Tests iframe handling by navigating to W3Schools JavaScript tryit editor, switching focus to the result iframe, and clicking a button that displays the date and time.

Starting URL: https://www.w3schools.com/js/tryit.asp?filename=tryjs_myfirst

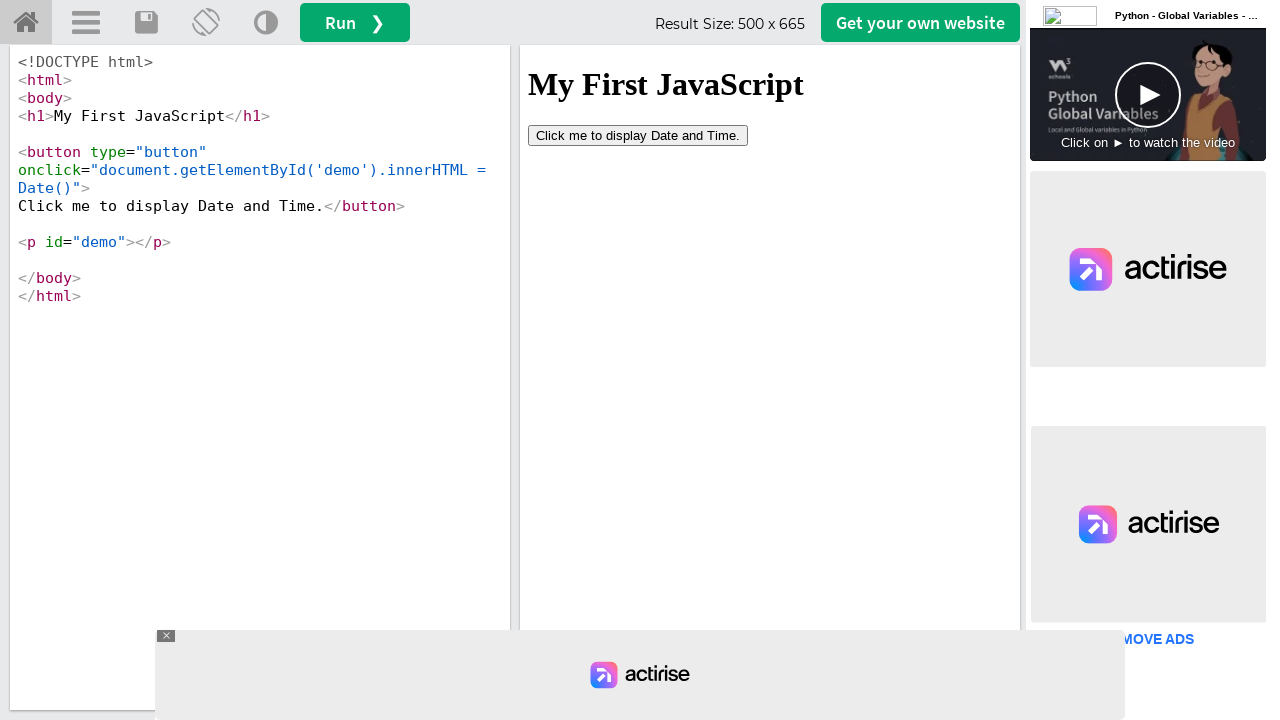

Waited 1 second for page to load
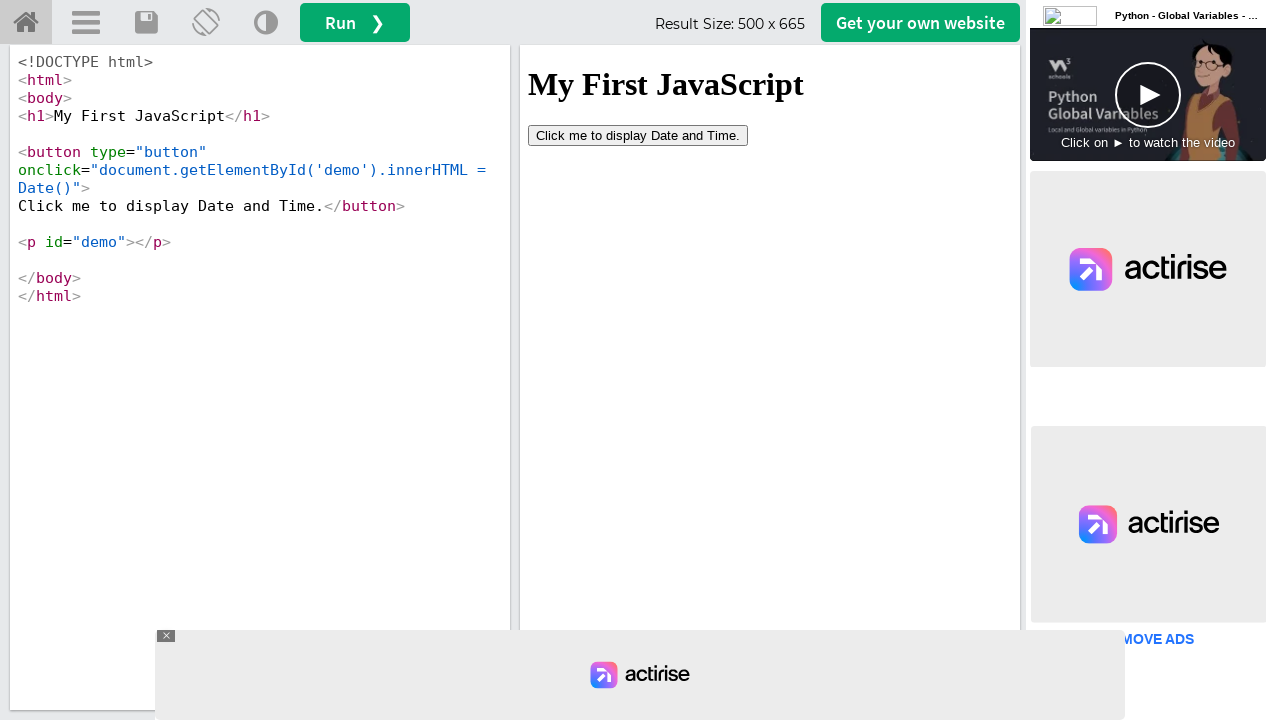

Located the result iframe with ID 'iframeResult'
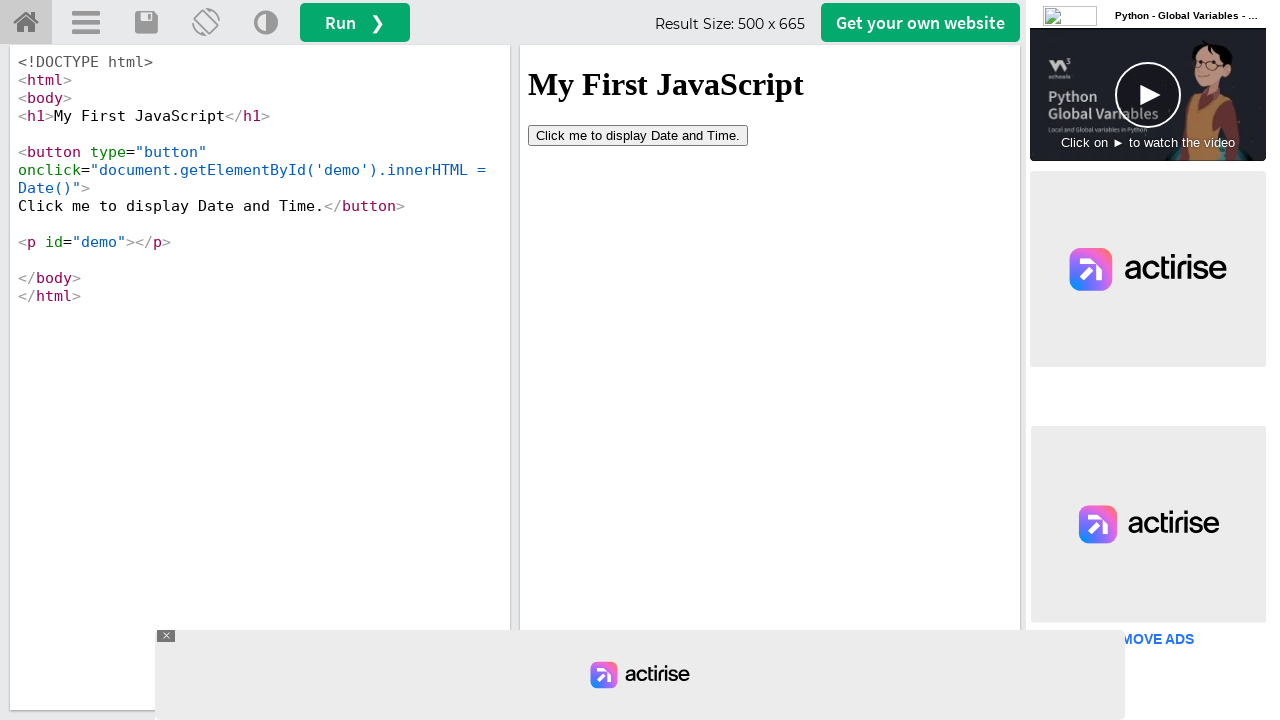

Clicked button inside iframe to display date and time at (638, 135) on #iframeResult >> internal:control=enter-frame >> button[type='button']
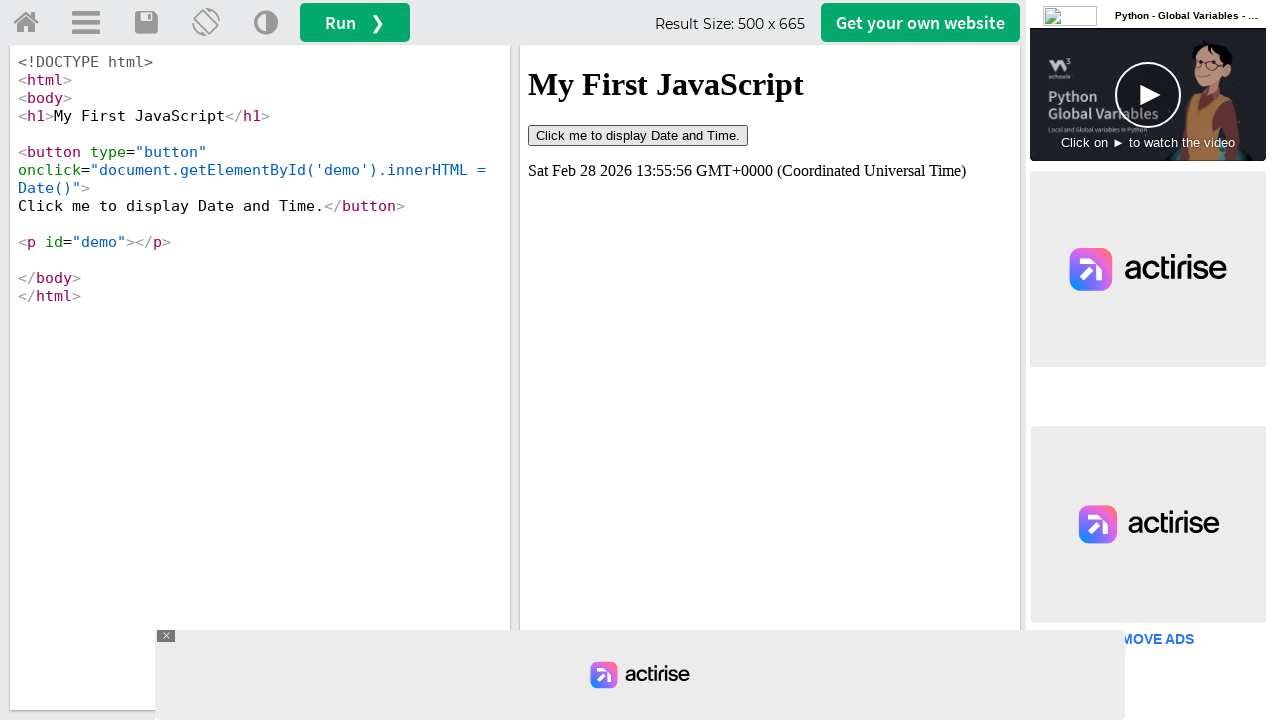

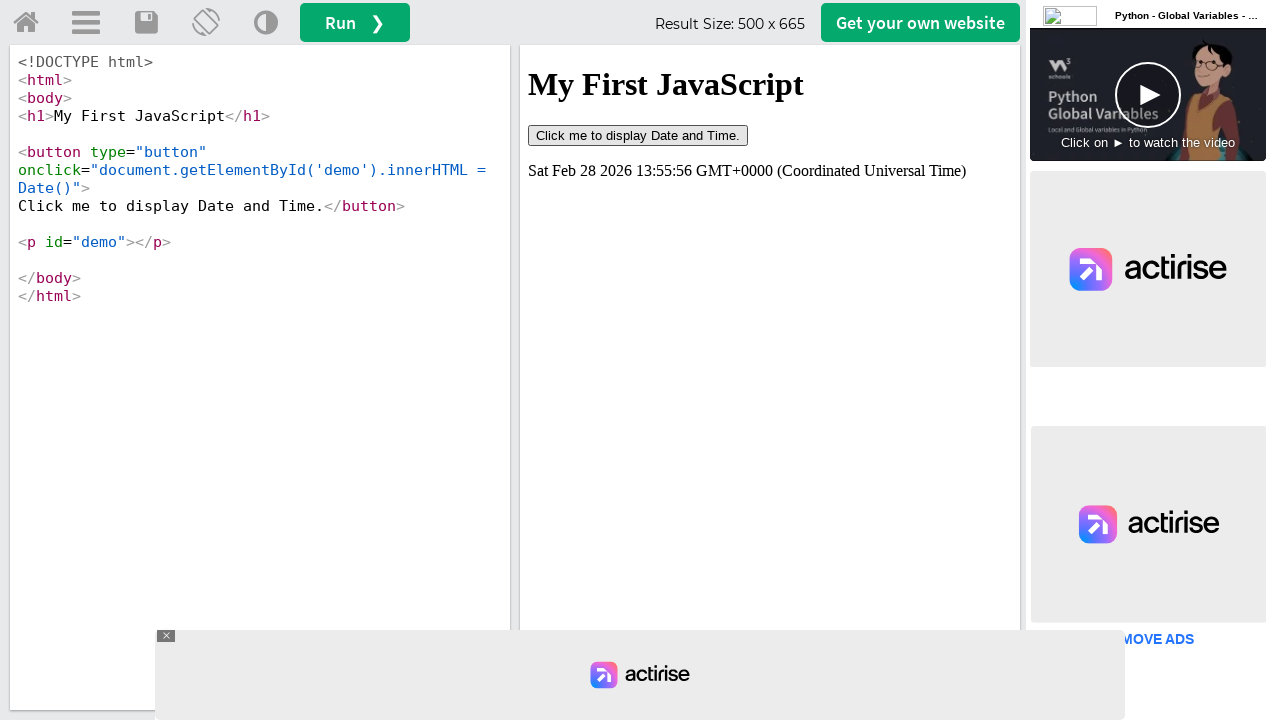